Tests filtering to display only completed items

Starting URL: https://demo.playwright.dev/todomvc

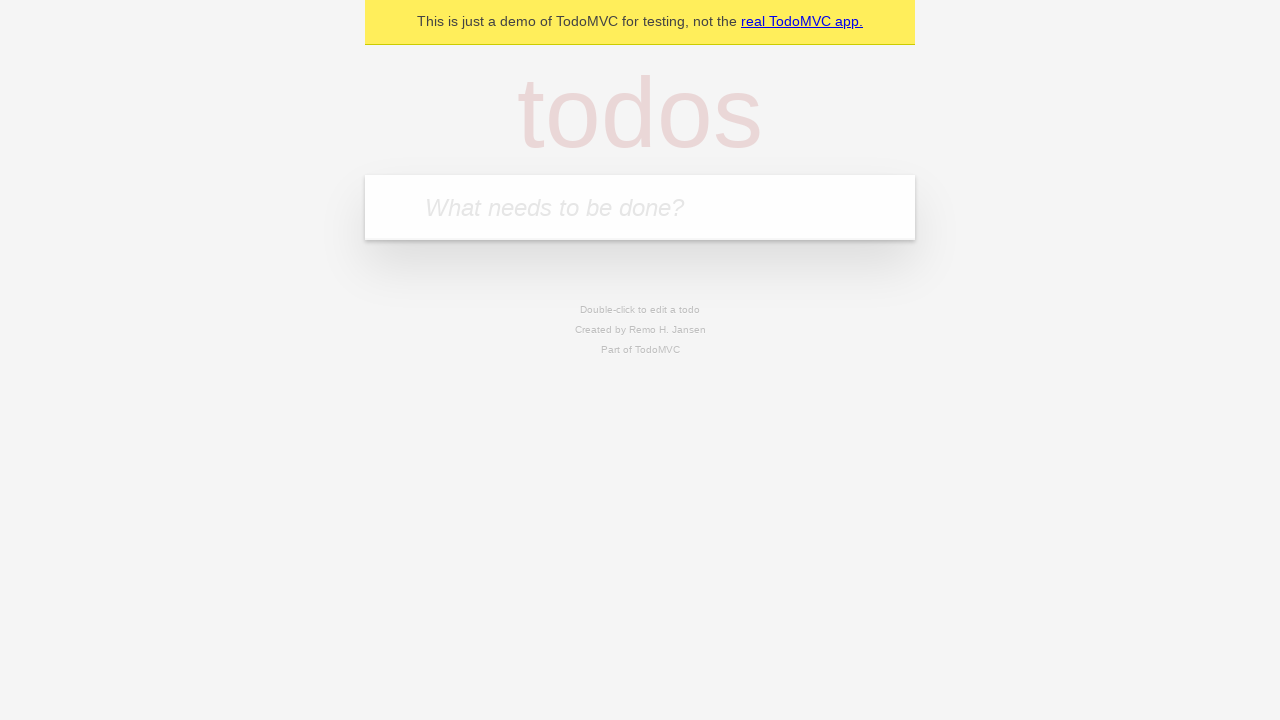

Filled todo input with 'buy some cheese' on internal:attr=[placeholder="What needs to be done?"i]
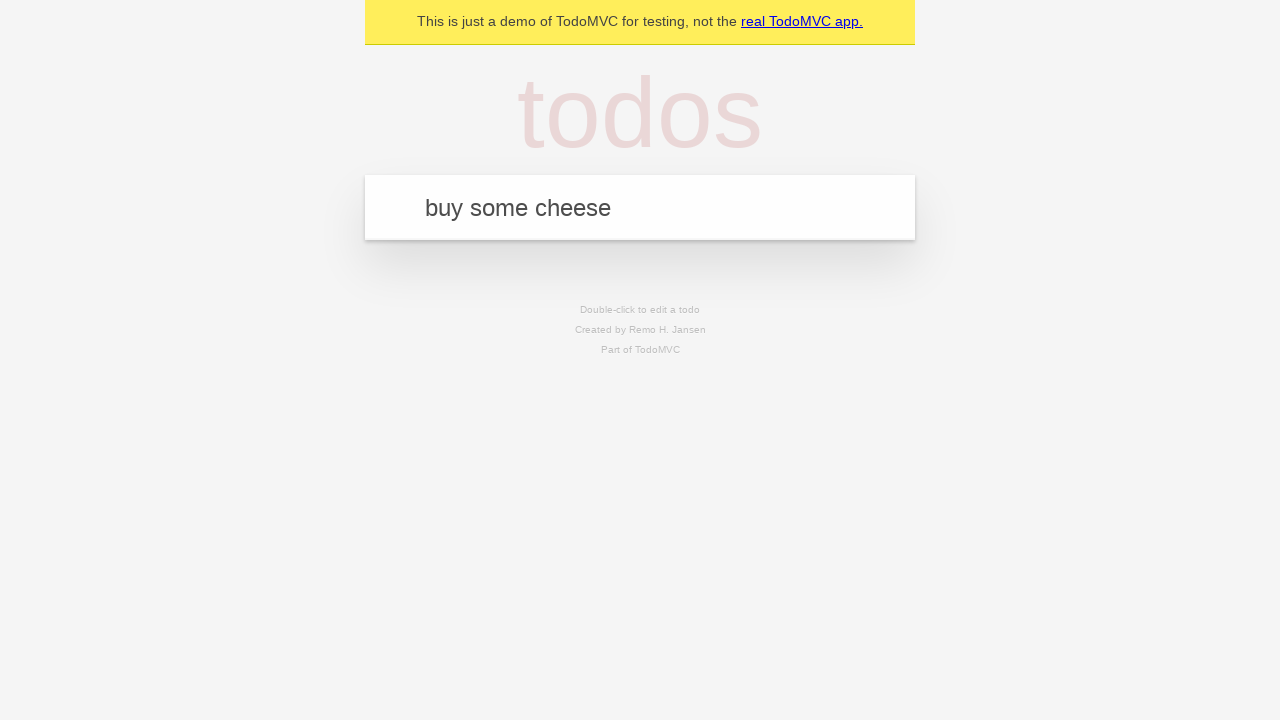

Pressed Enter to create first todo on internal:attr=[placeholder="What needs to be done?"i]
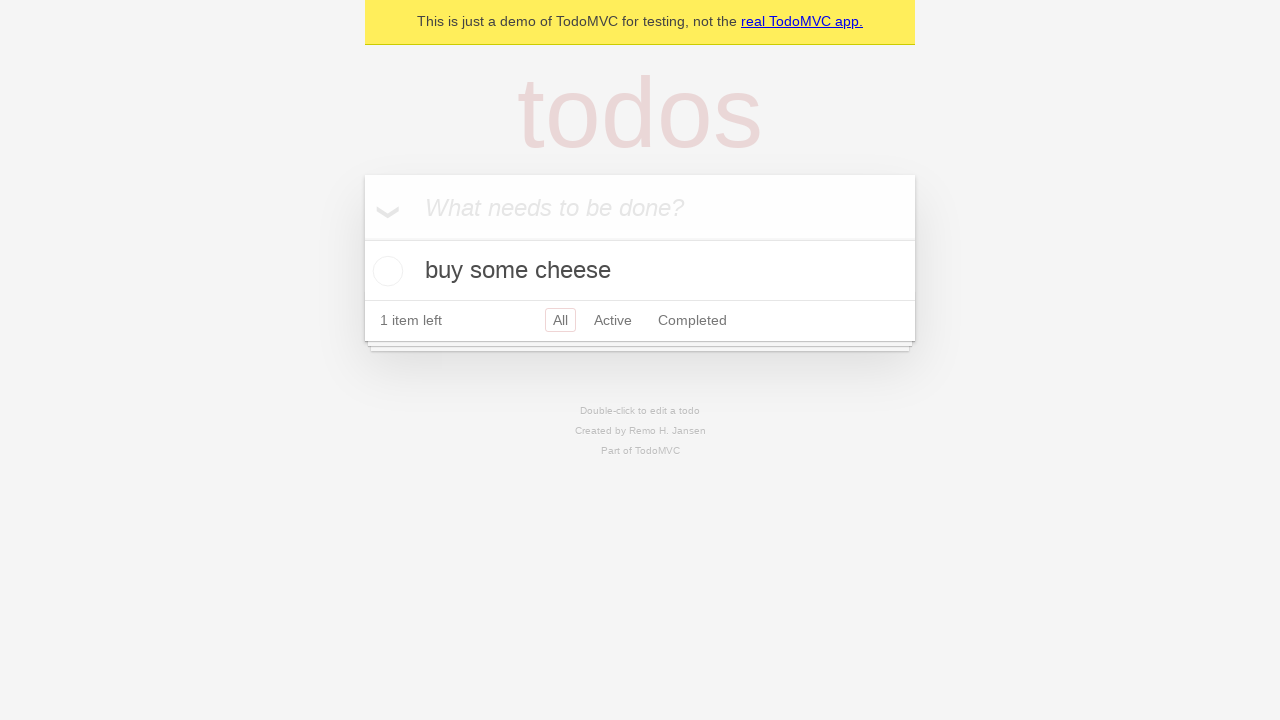

Filled todo input with 'feed the cat' on internal:attr=[placeholder="What needs to be done?"i]
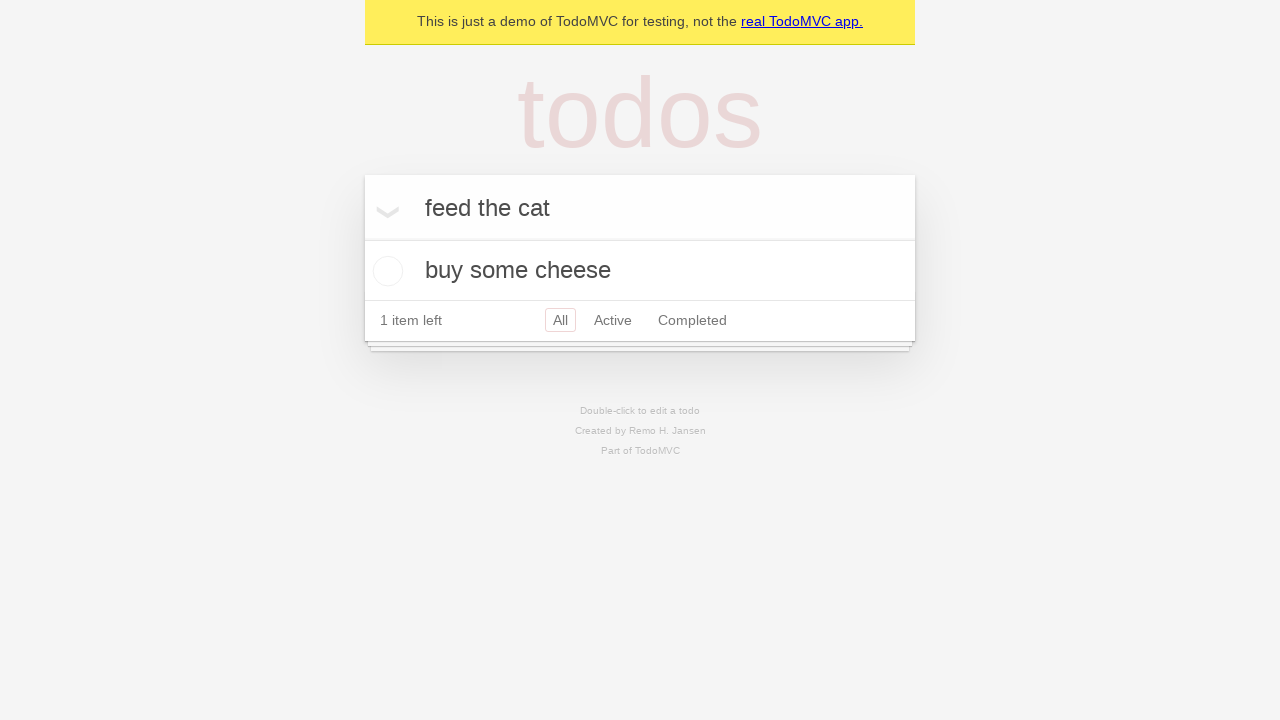

Pressed Enter to create second todo on internal:attr=[placeholder="What needs to be done?"i]
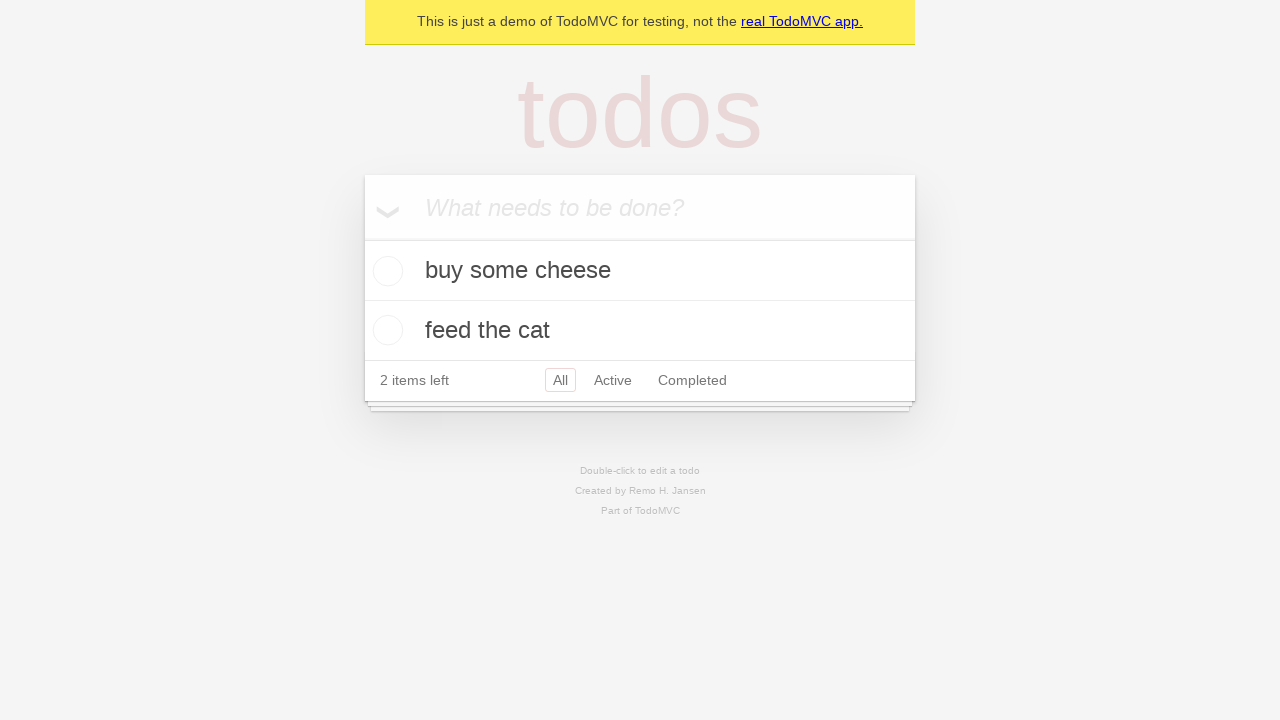

Filled todo input with 'book a doctors appointment' on internal:attr=[placeholder="What needs to be done?"i]
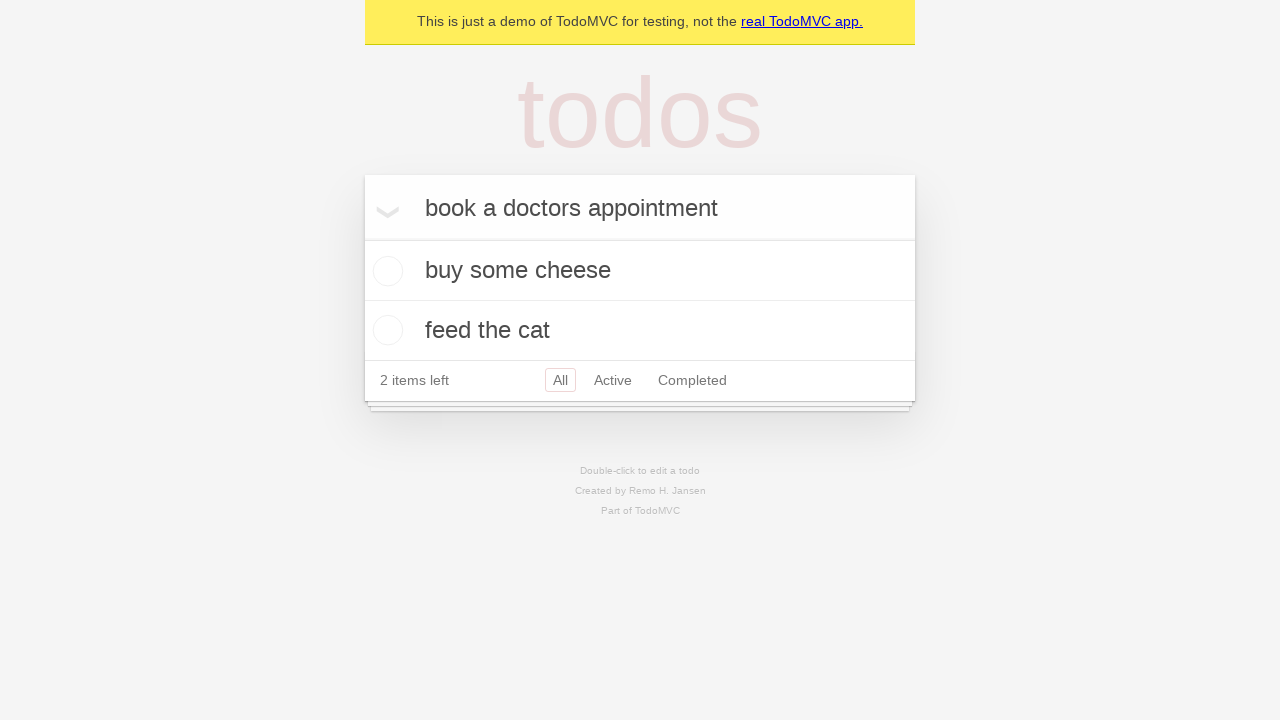

Pressed Enter to create third todo on internal:attr=[placeholder="What needs to be done?"i]
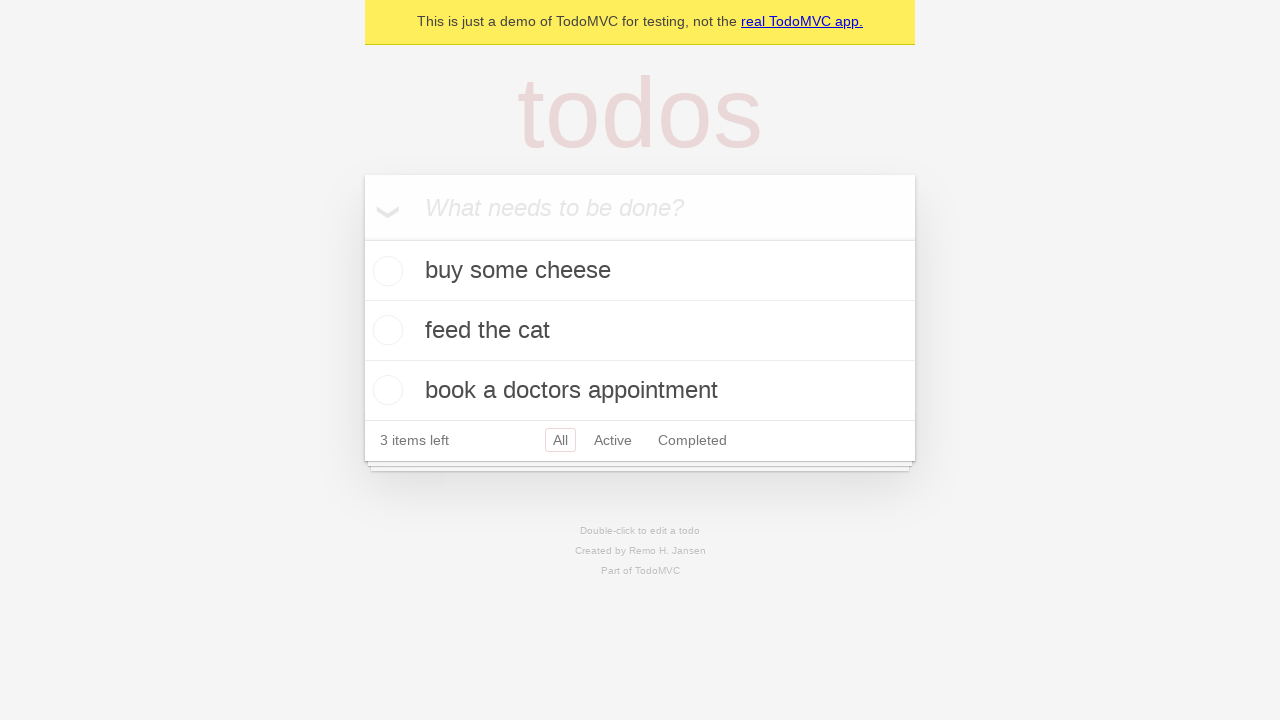

Checked the second todo item (feed the cat) at (385, 330) on internal:testid=[data-testid="todo-item"s] >> nth=1 >> internal:role=checkbox
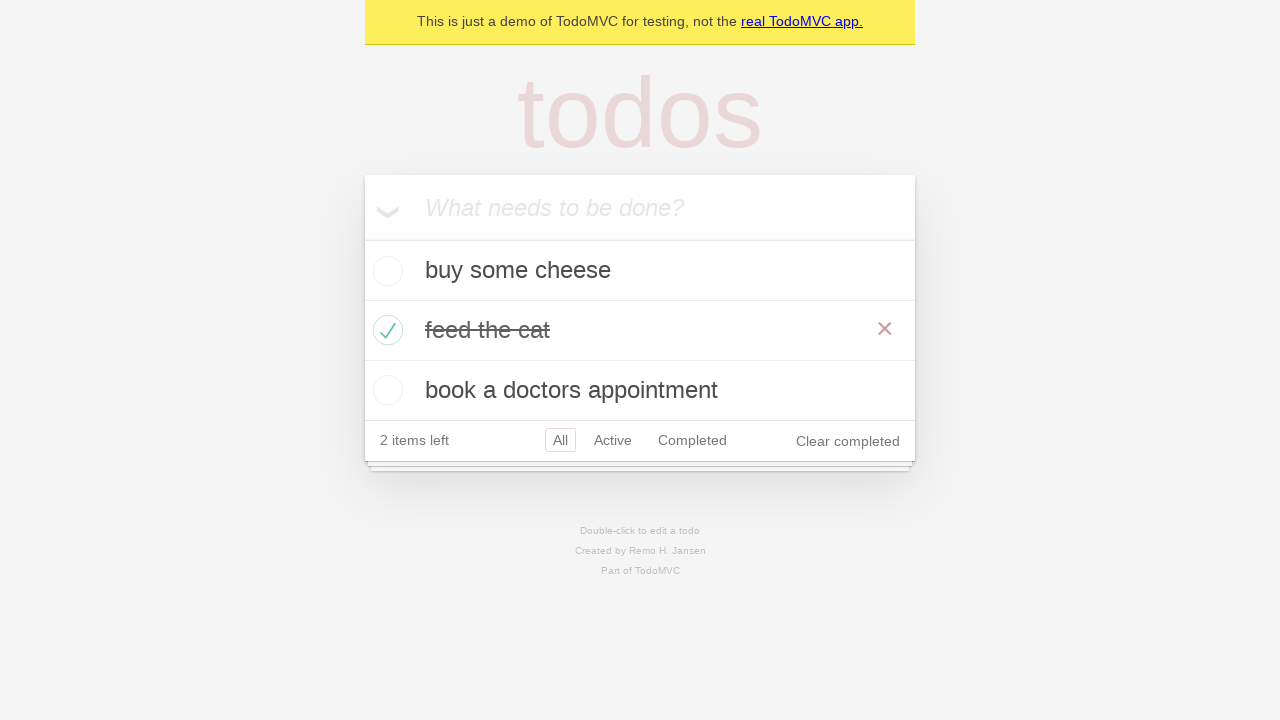

Clicked Completed filter to display only completed items at (692, 440) on internal:role=link[name="Completed"i]
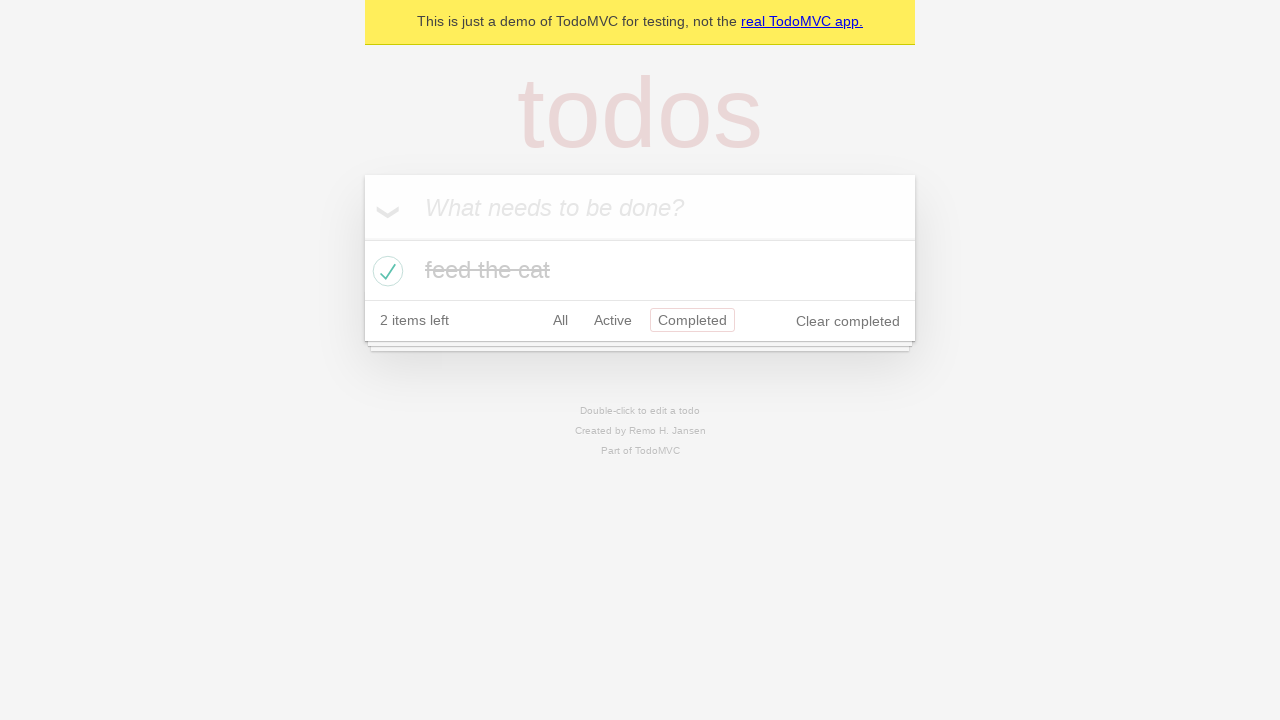

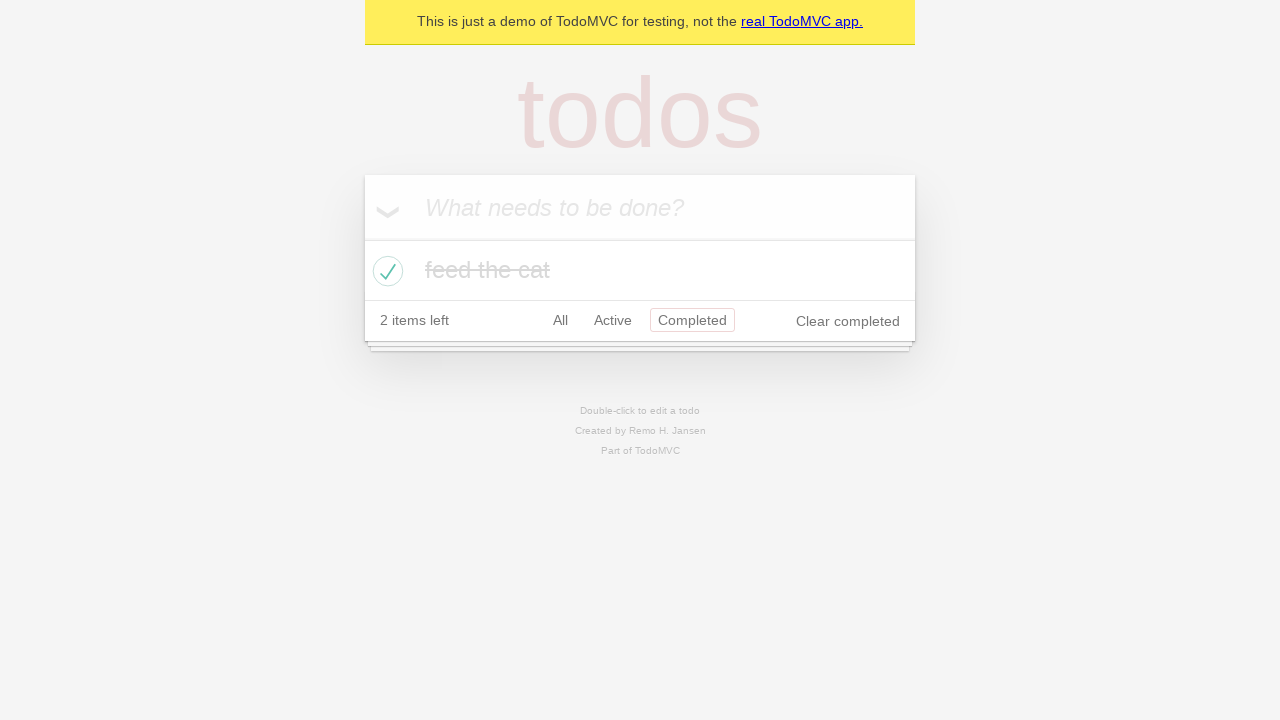